Tests scrolling to elements and filling form fields by entering a name and date on a scroll test page

Starting URL: https://formy-project.herokuapp.com/scroll

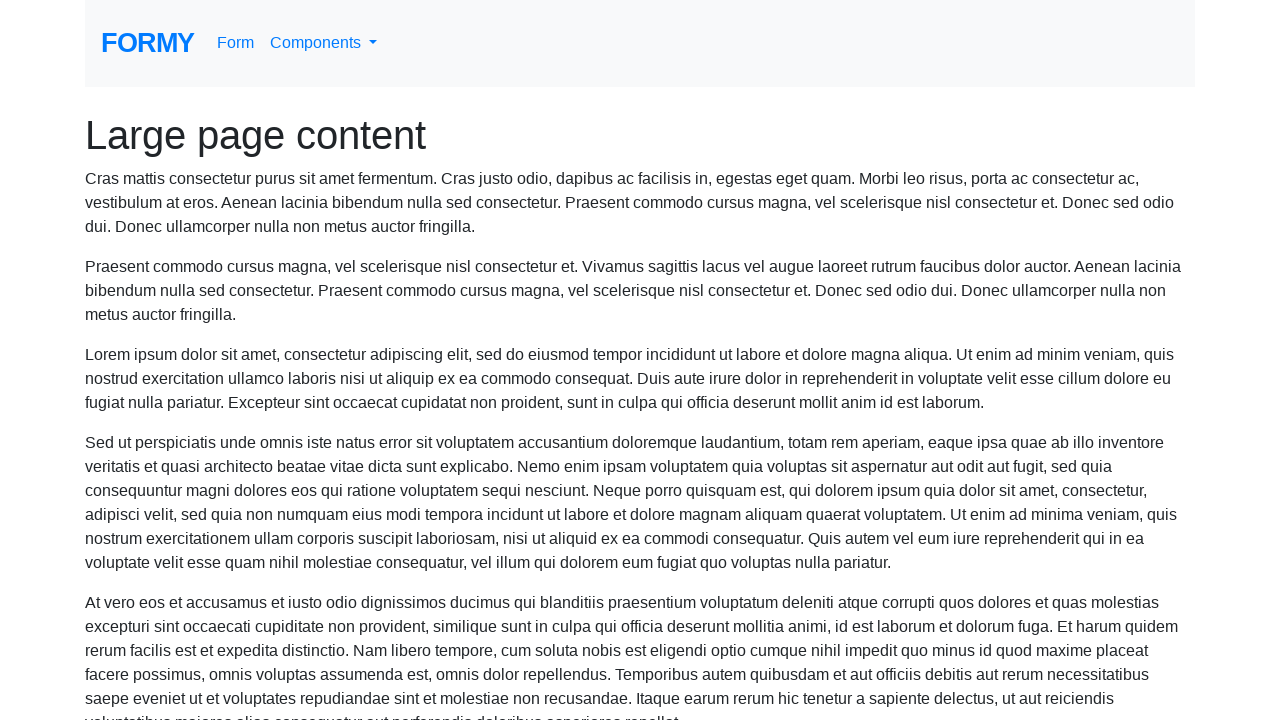

Scrolled to name field
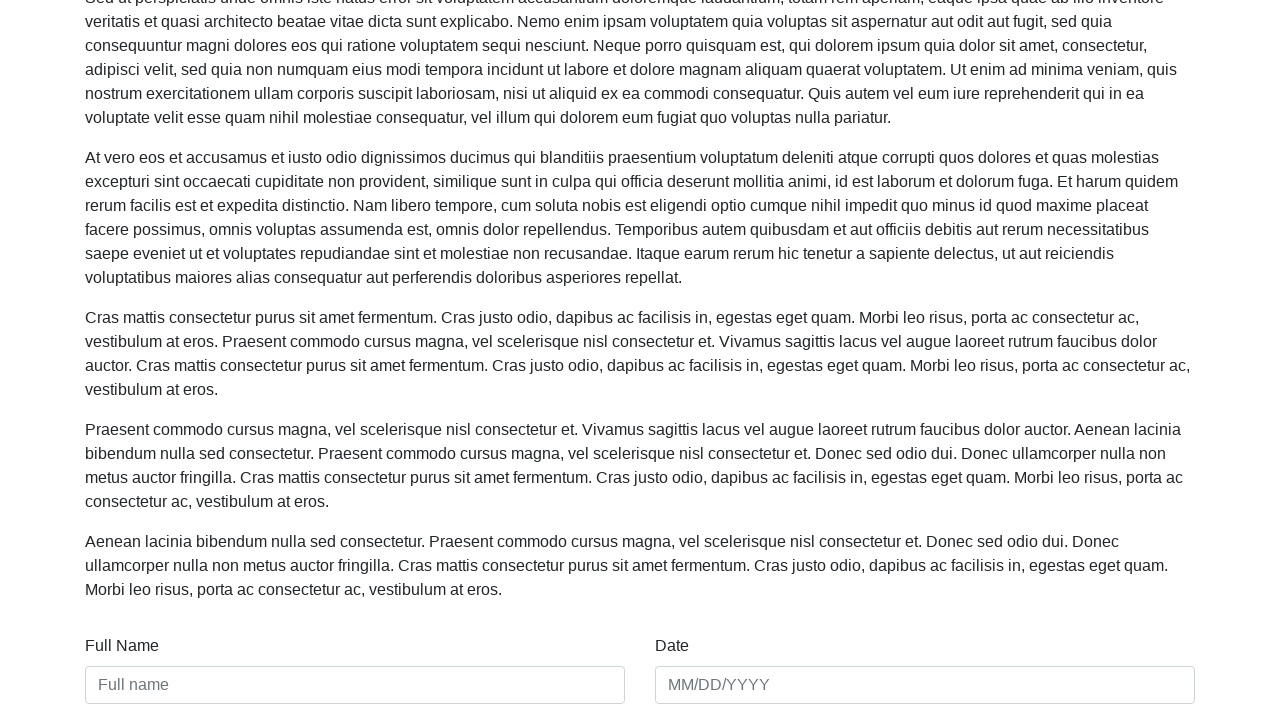

Filled name field with 'Jeff Doe' on #name
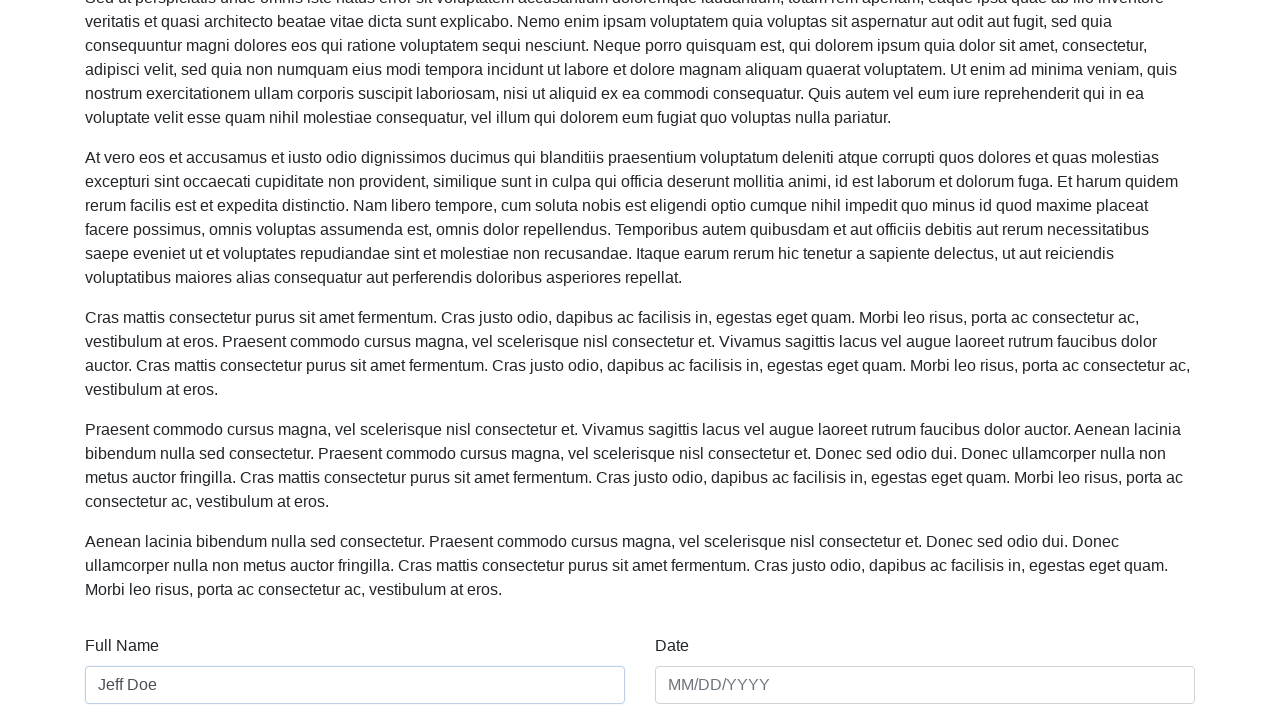

Filled date field with '08/31/2020' on #date
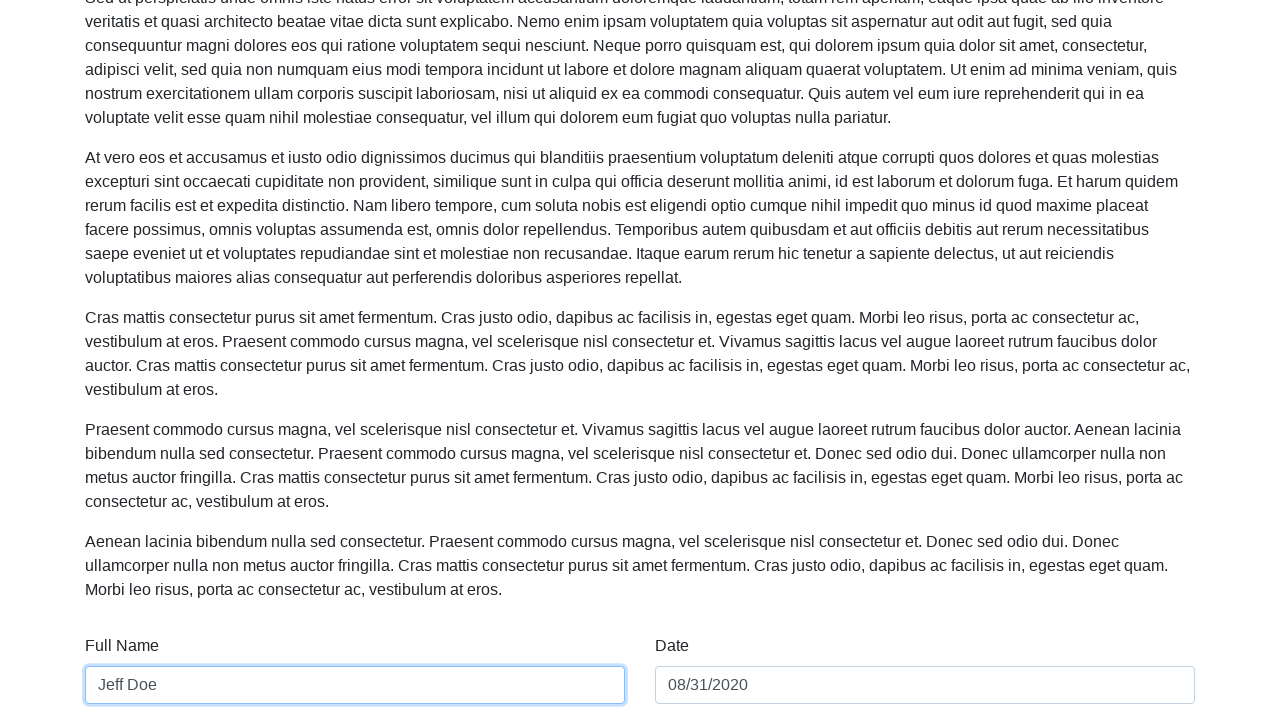

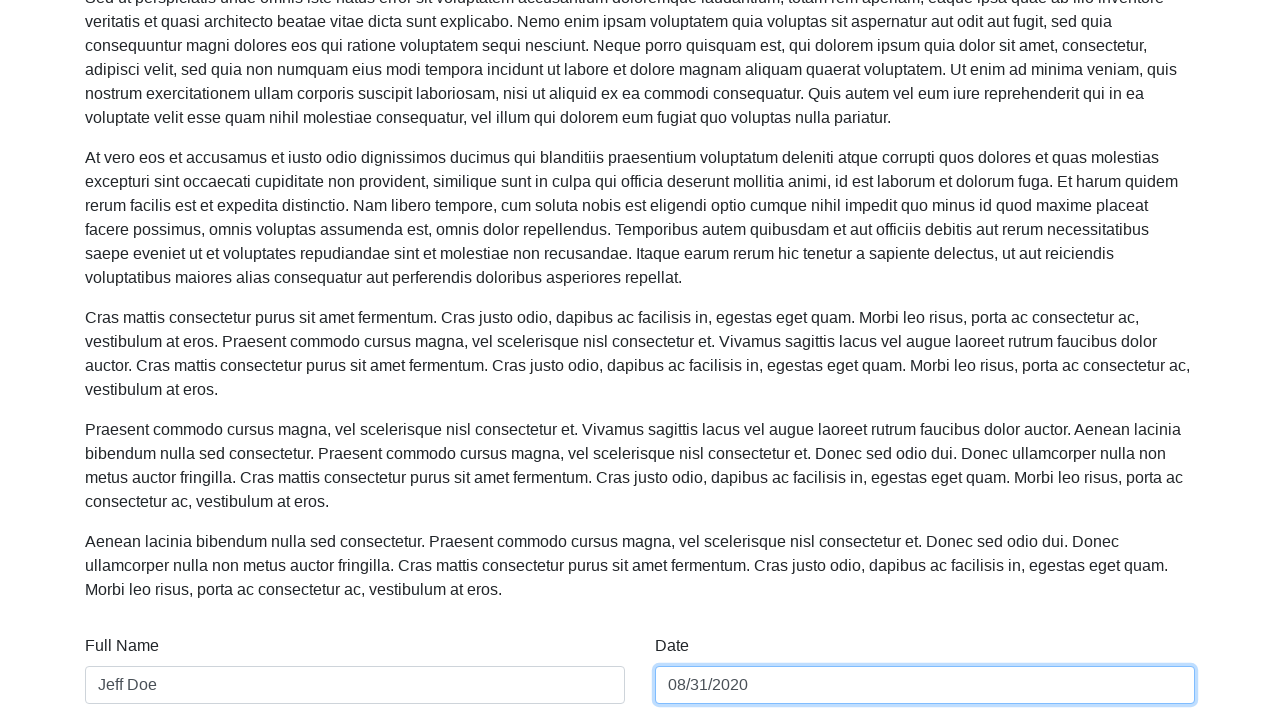